Tests right-click functionality on a button element by performing a context click action

Starting URL: https://demoqa.com/buttons

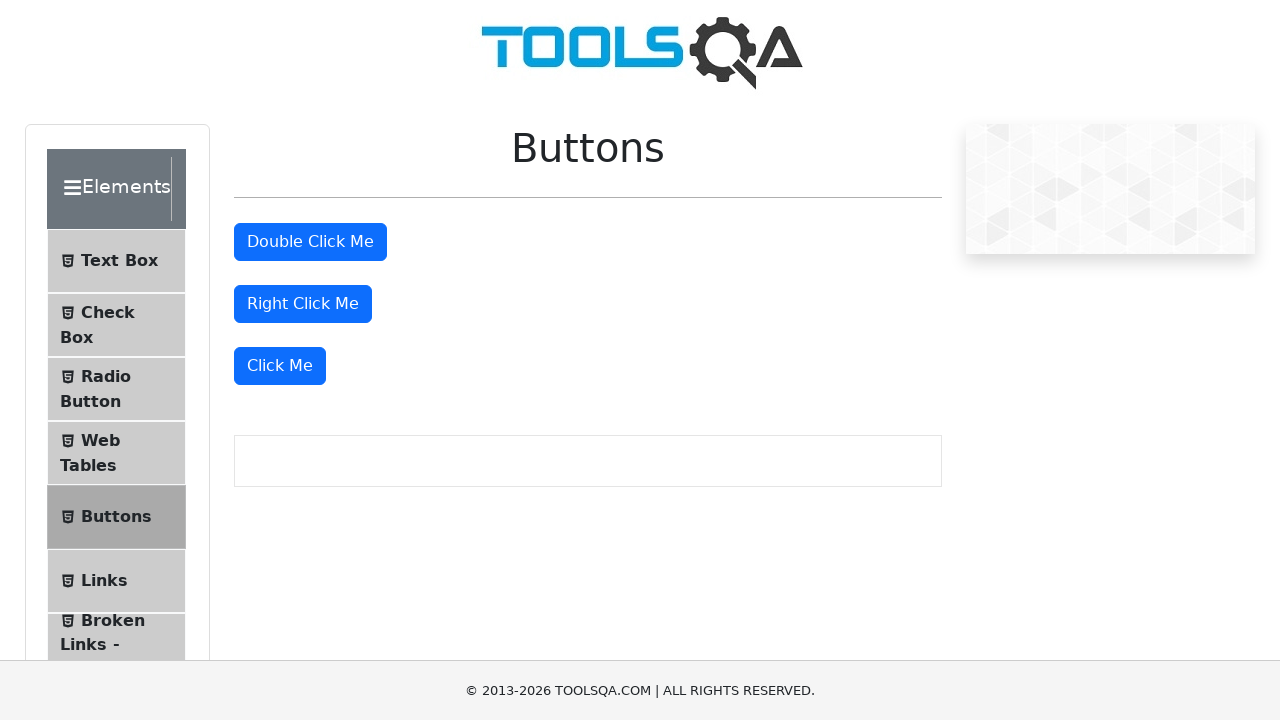

Located the right-click button element with id 'rightClickBtn'
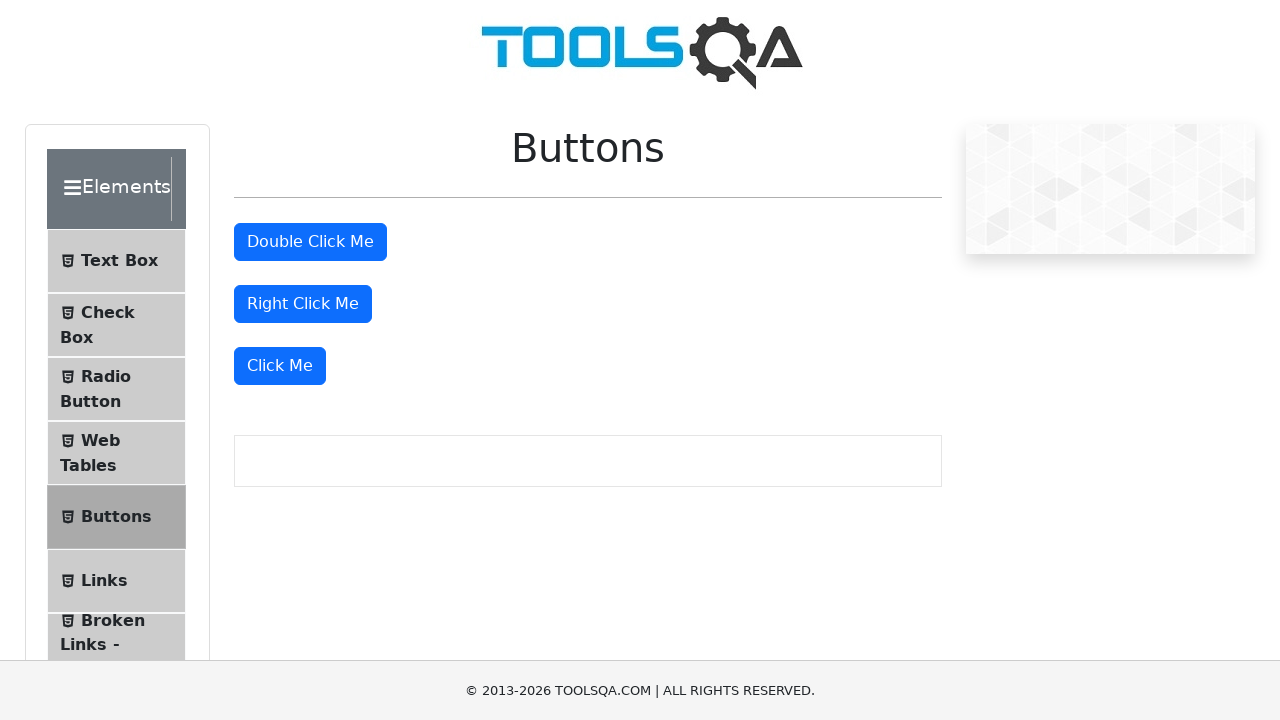

Performed right-click (context click) action on the button at (303, 304) on #rightClickBtn
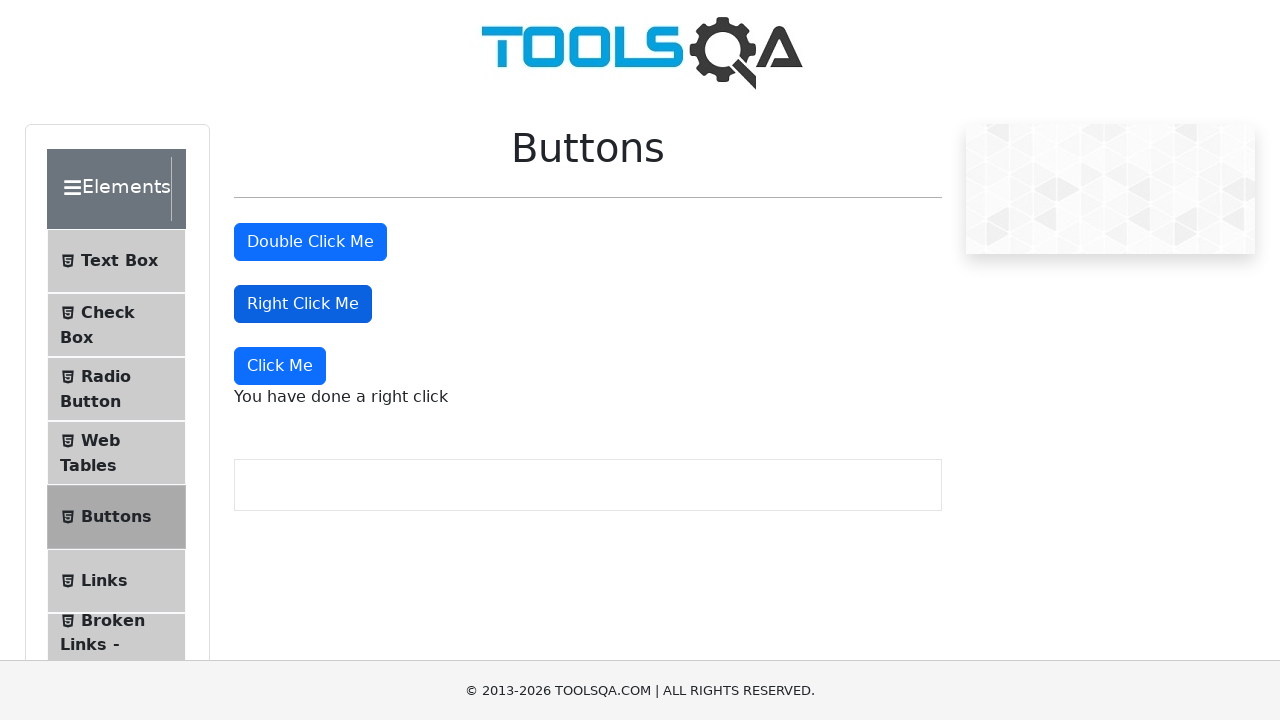

Waited 2 seconds for right-click menu or result to appear
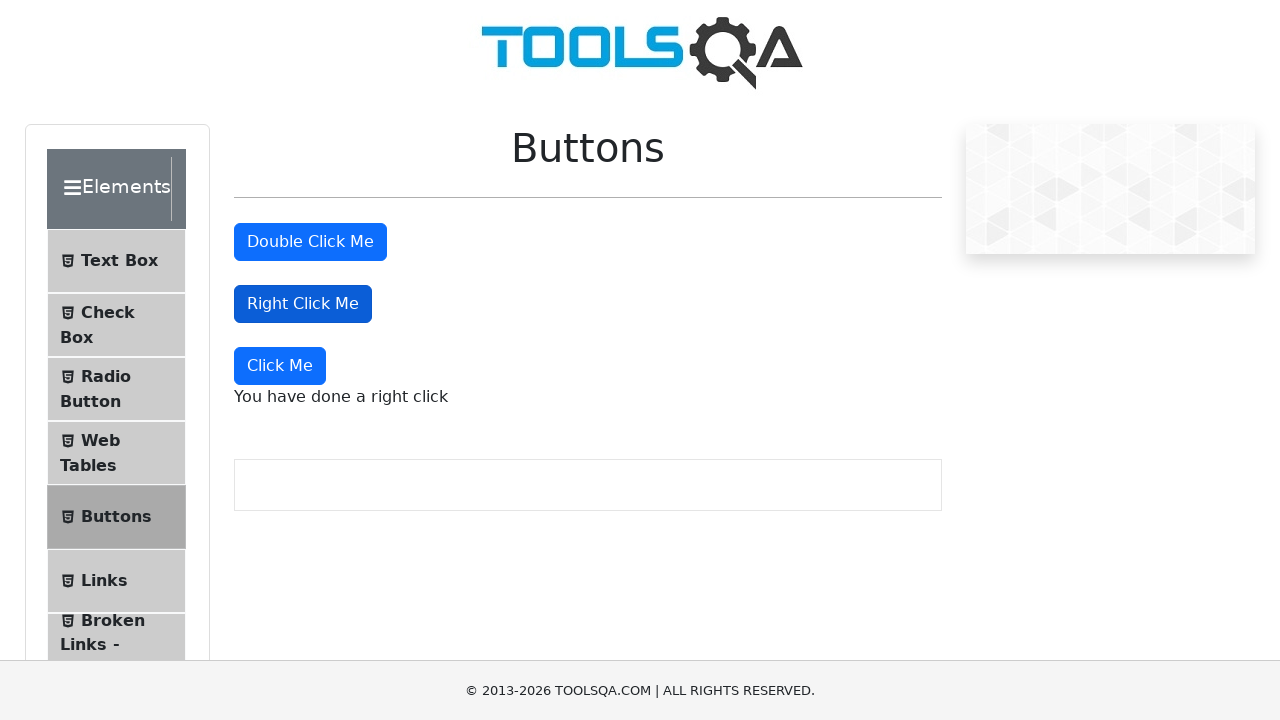

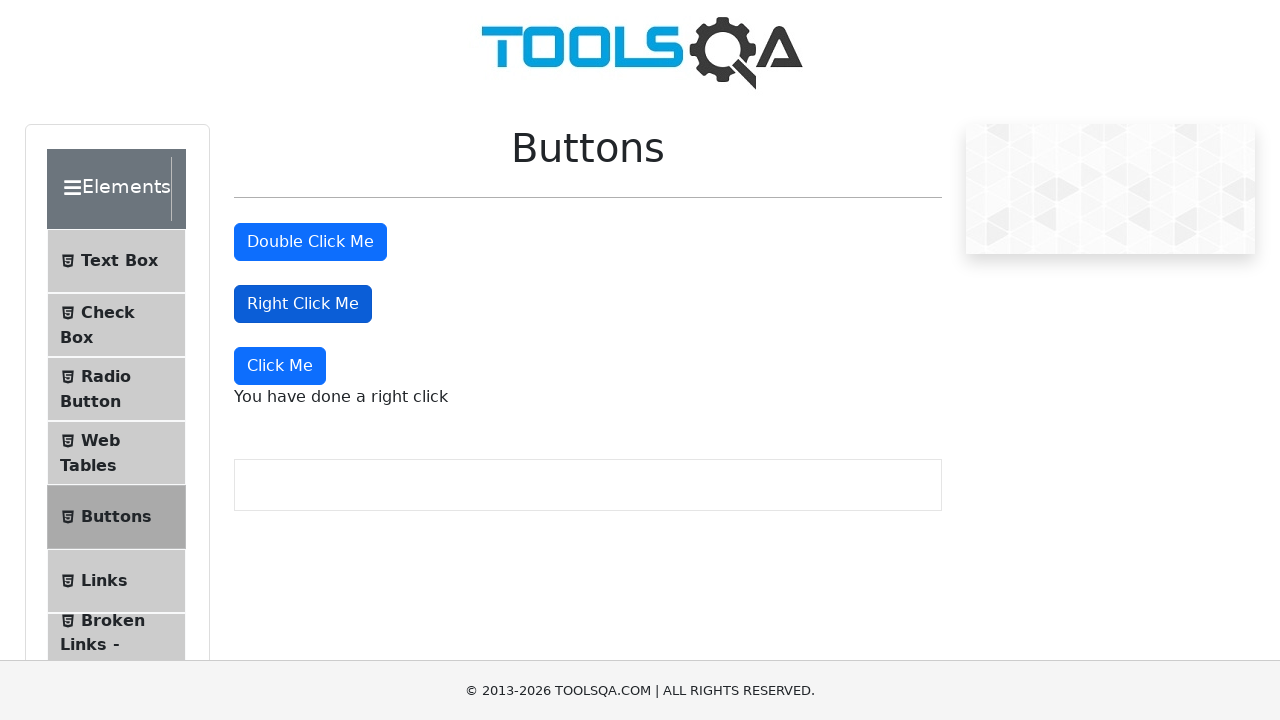